Tests selecting dropdown options by value and by index, verifying each selection is correctly applied

Starting URL: http://the-internet.herokuapp.com/dropdown

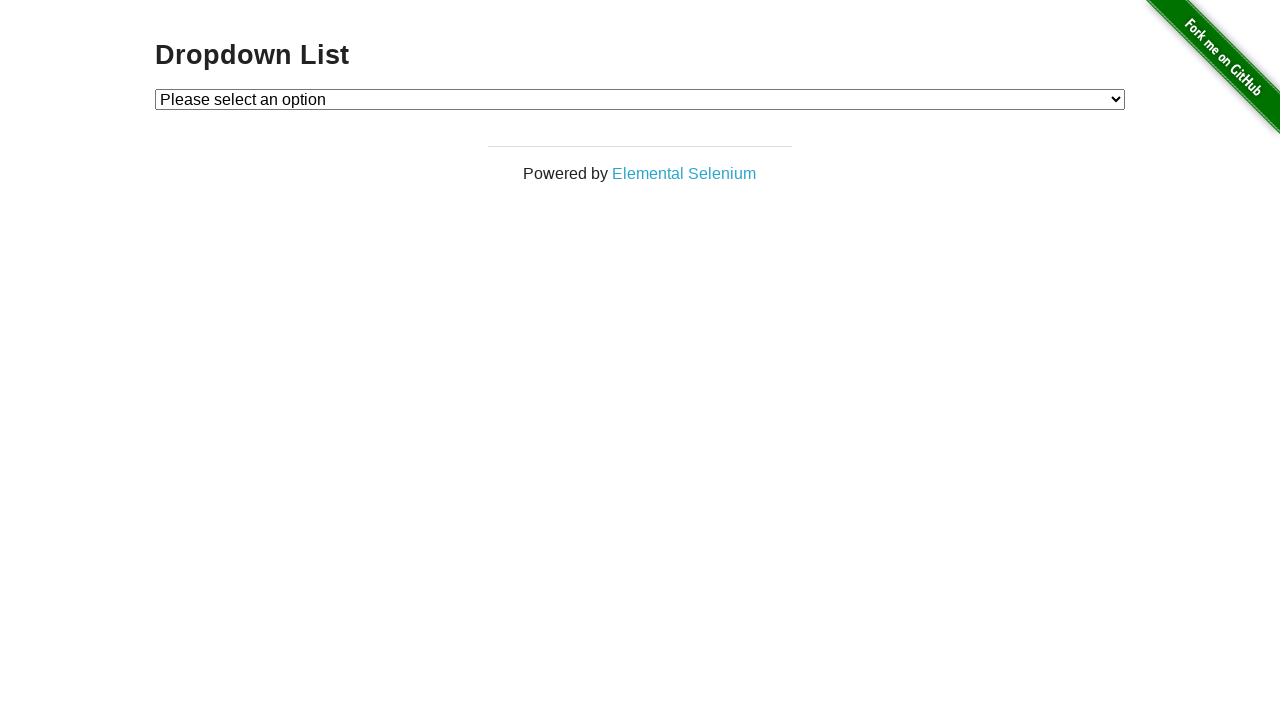

Waited for dropdown element to be visible
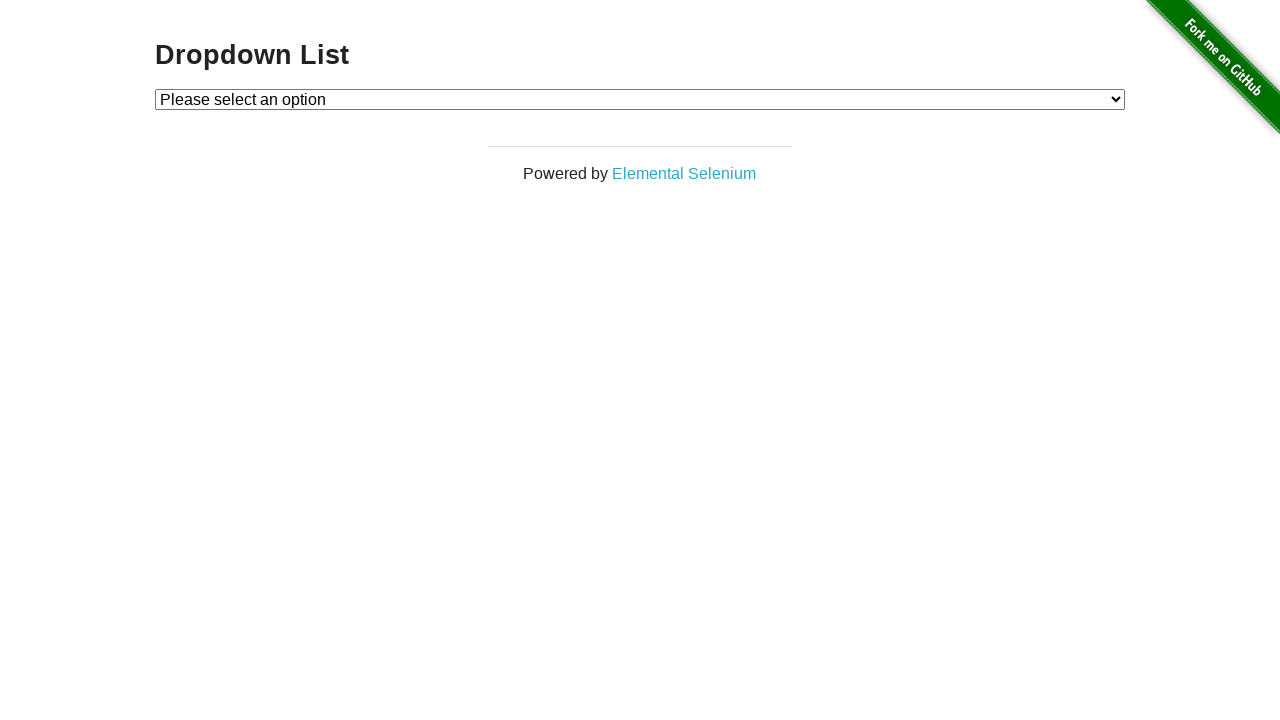

Selected dropdown option by value '1' on #dropdown
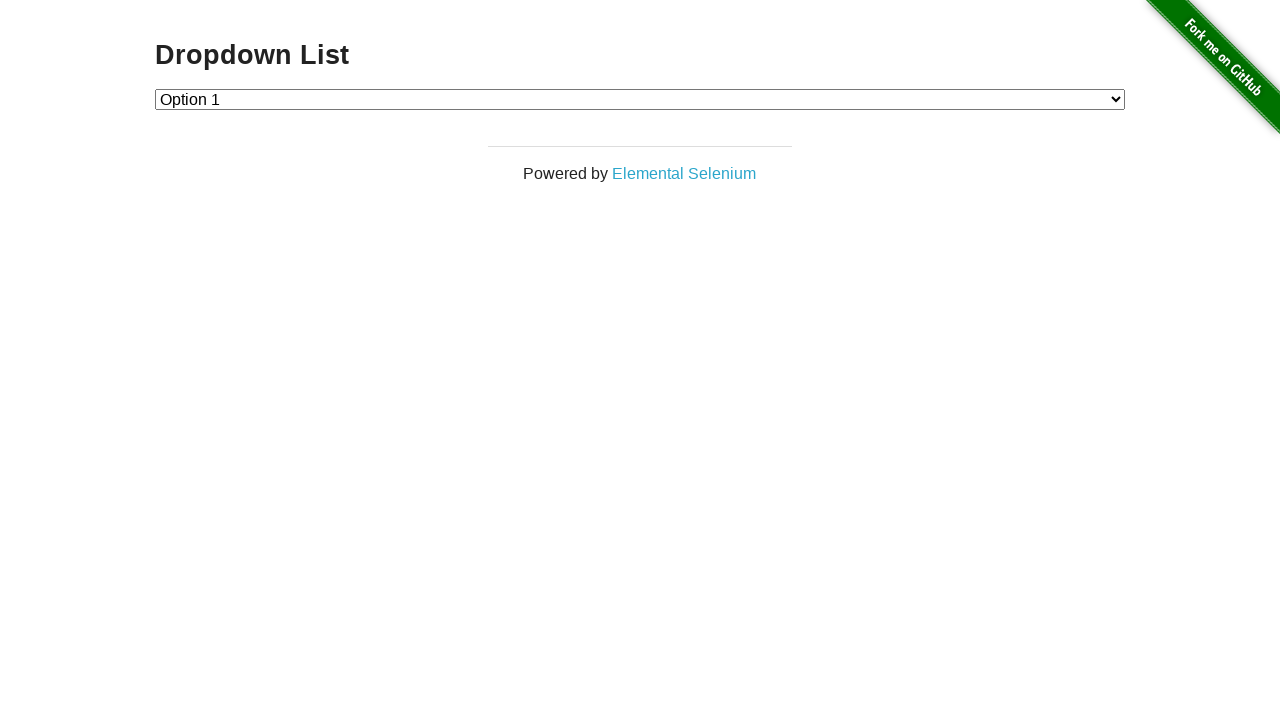

Retrieved selected option text
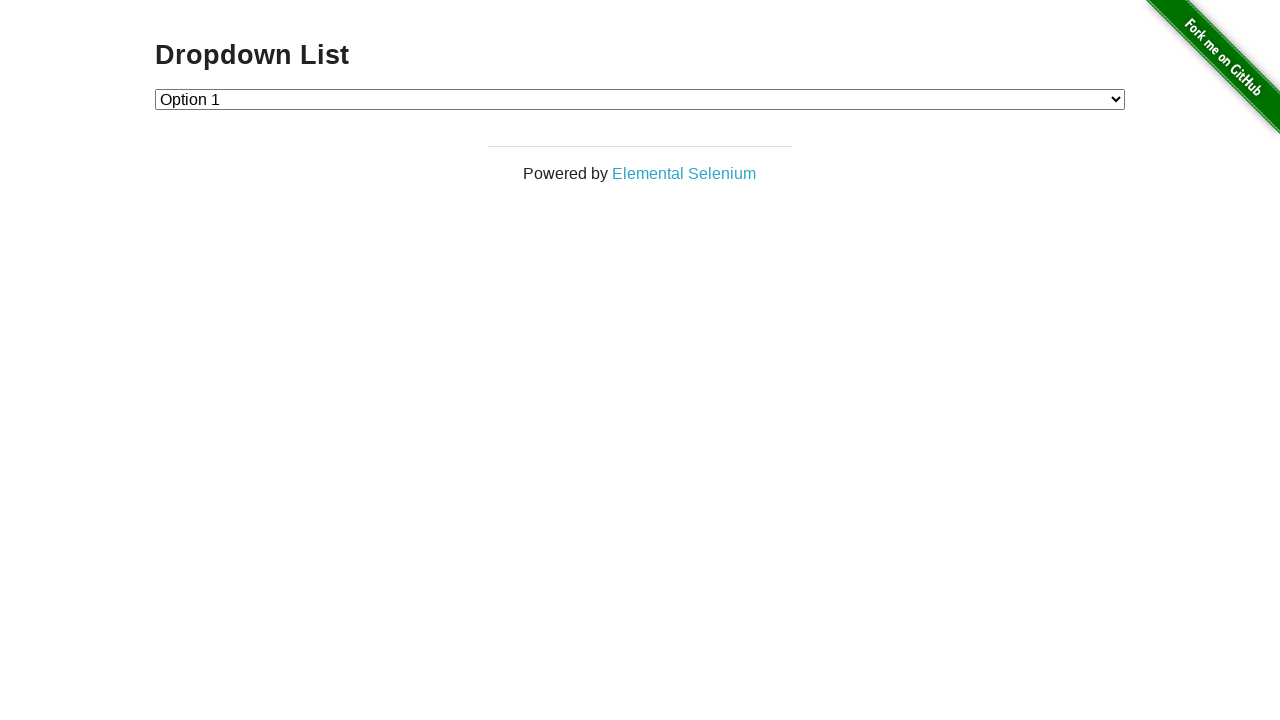

Verified selected option is 'Option 1'
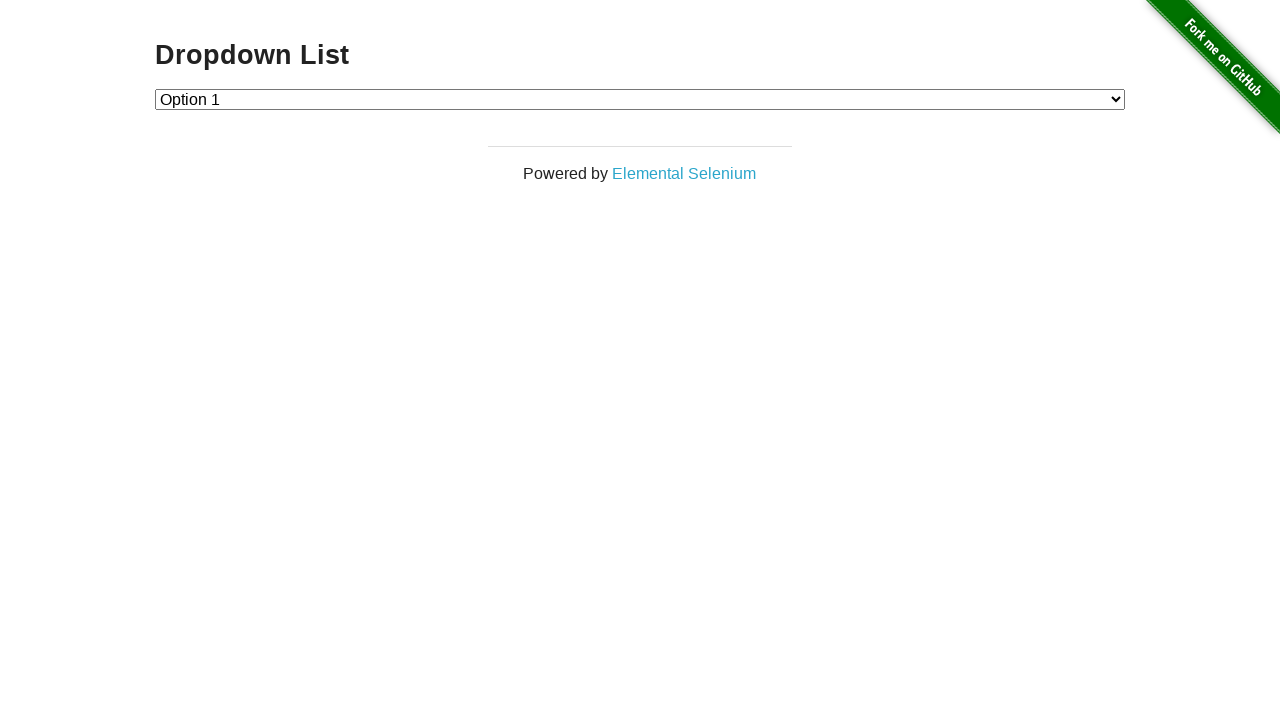

Selected dropdown option by index 2 on #dropdown
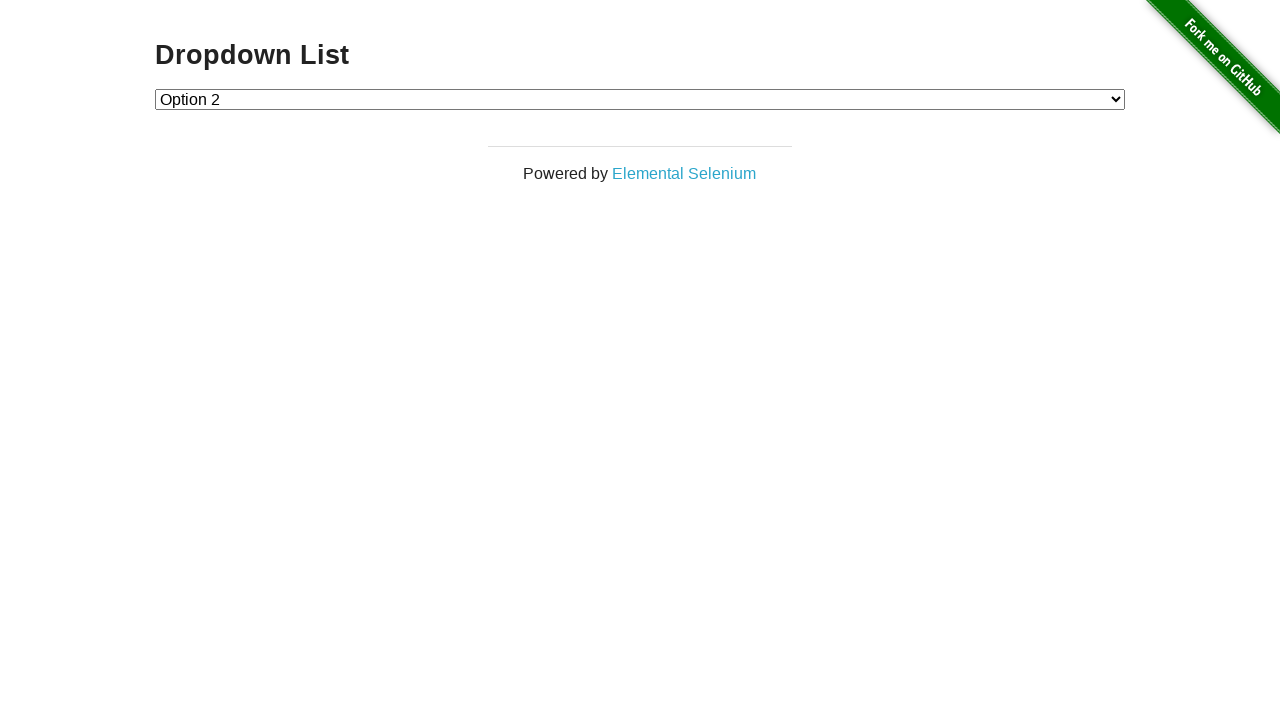

Retrieved selected option text
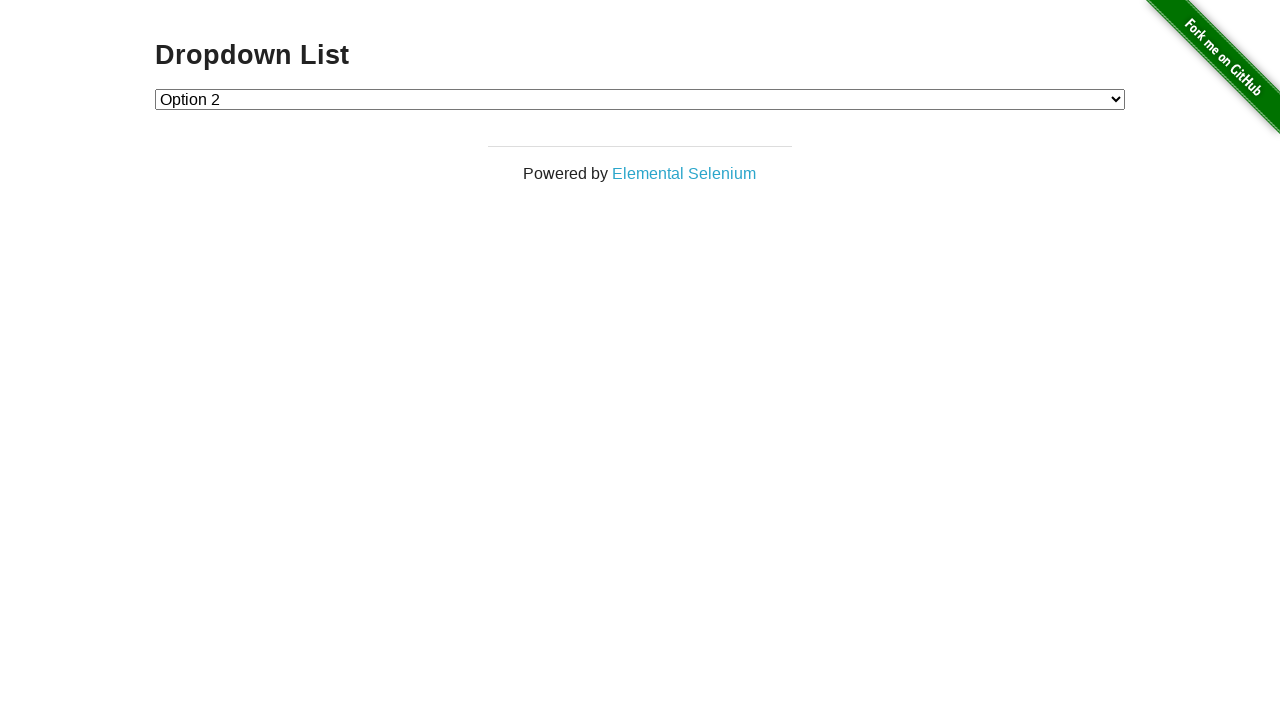

Verified selected option is 'Option 2'
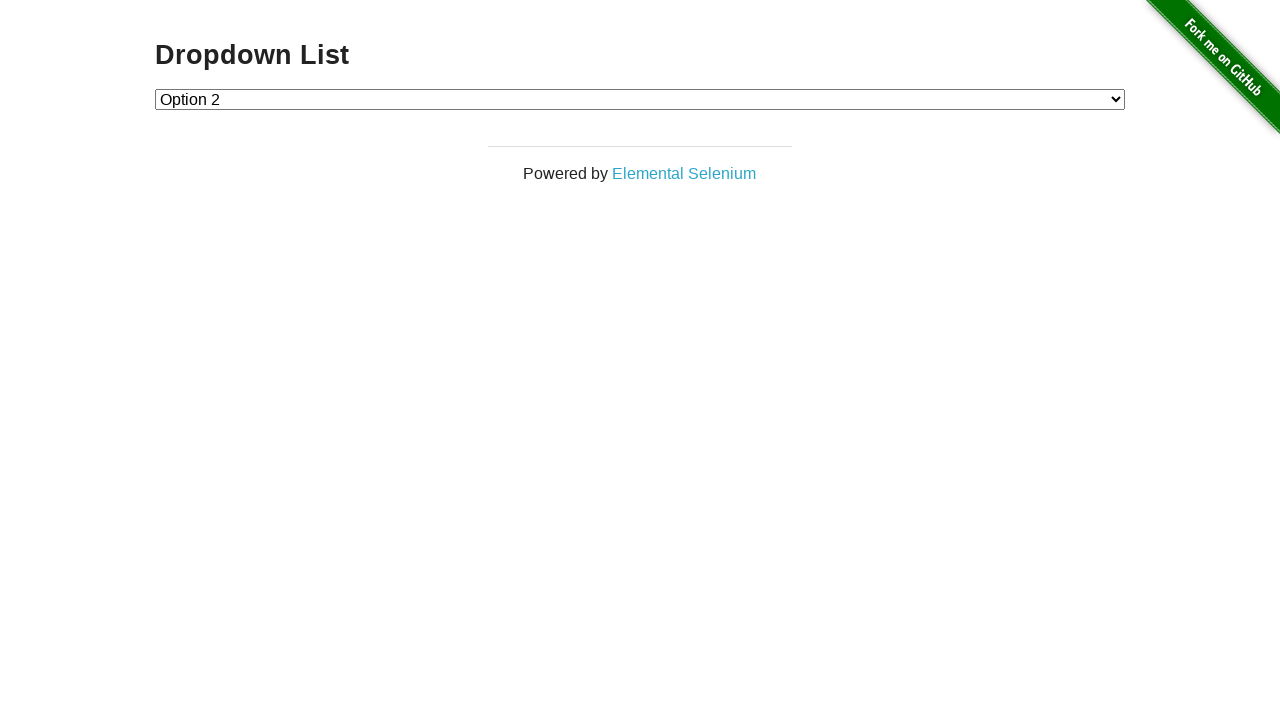

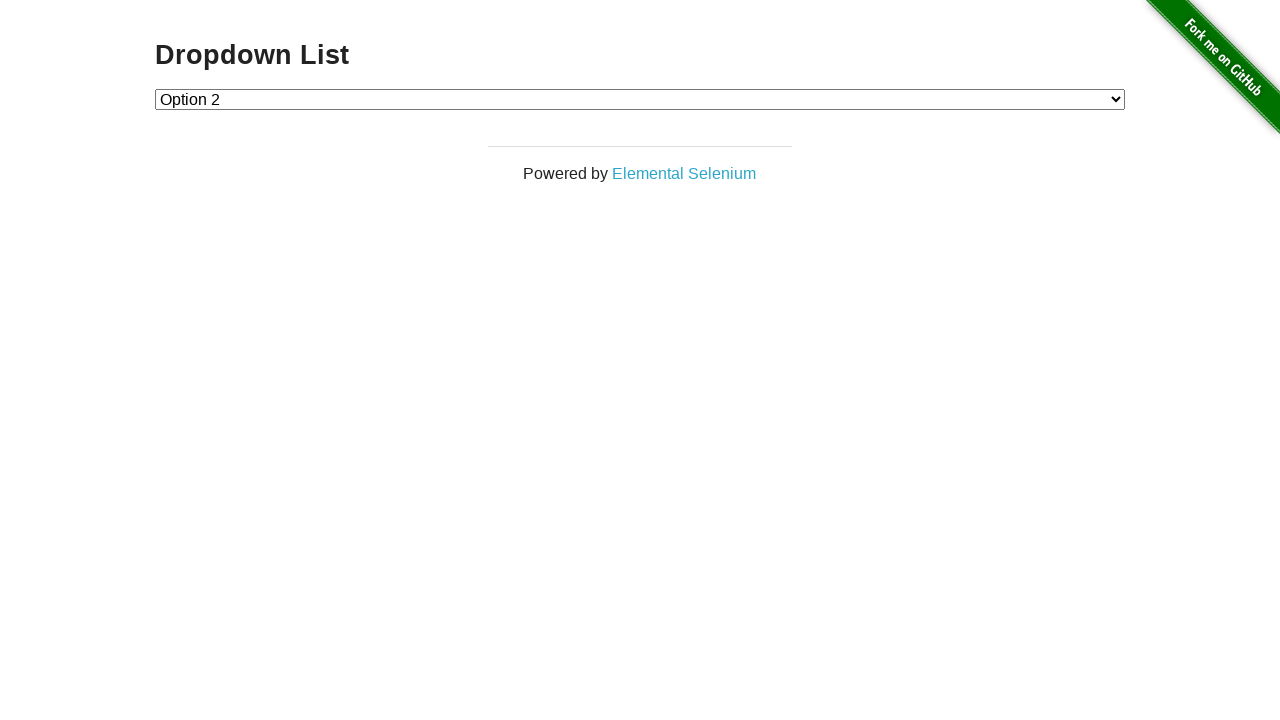